Tests table interaction on a training website by verifying table structure (rows and columns), reading cell values, clicking to sort the table, and verifying the table footer elements.

Starting URL: https://v1.training-support.net/selenium/tables

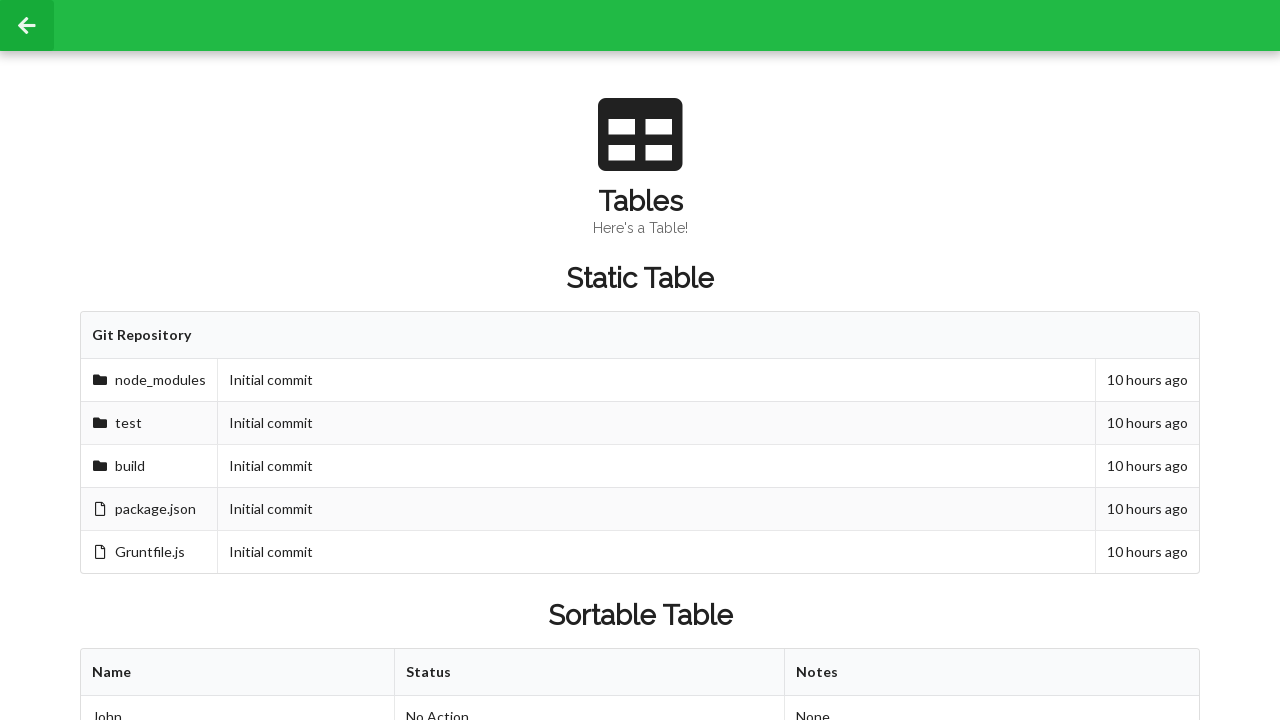

Waited for sortable table to load
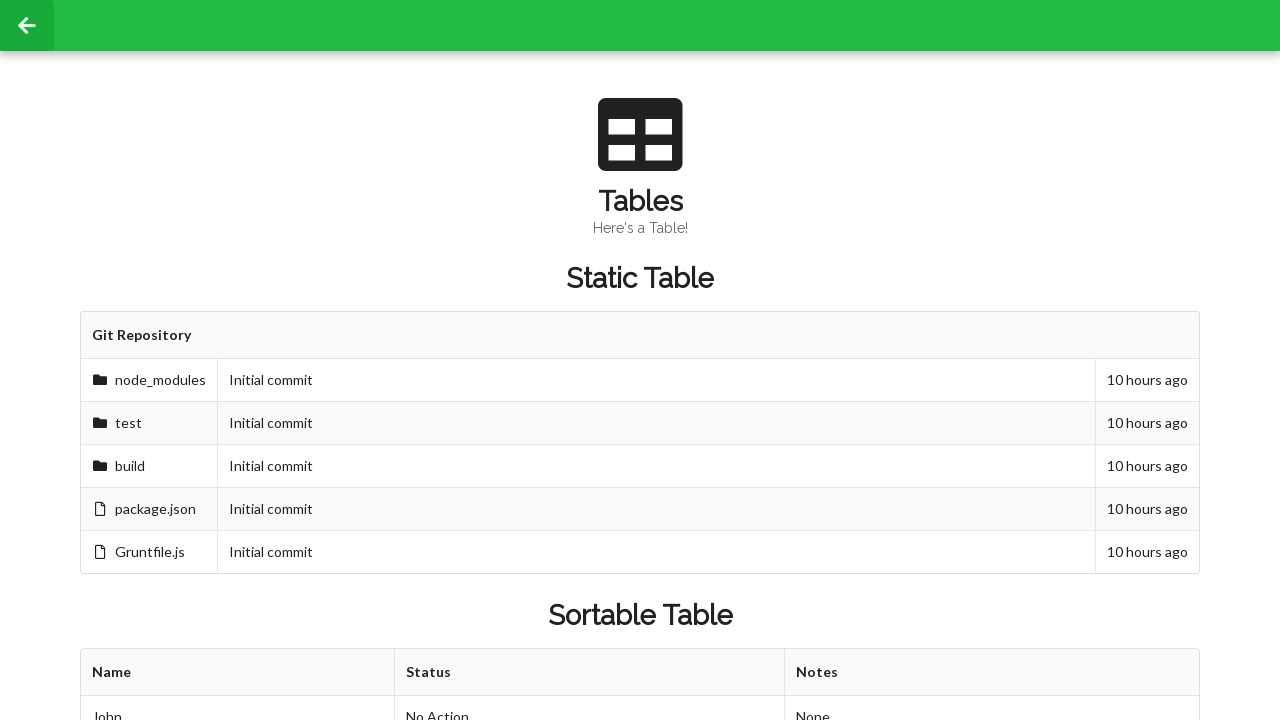

Verified table columns exist in first row
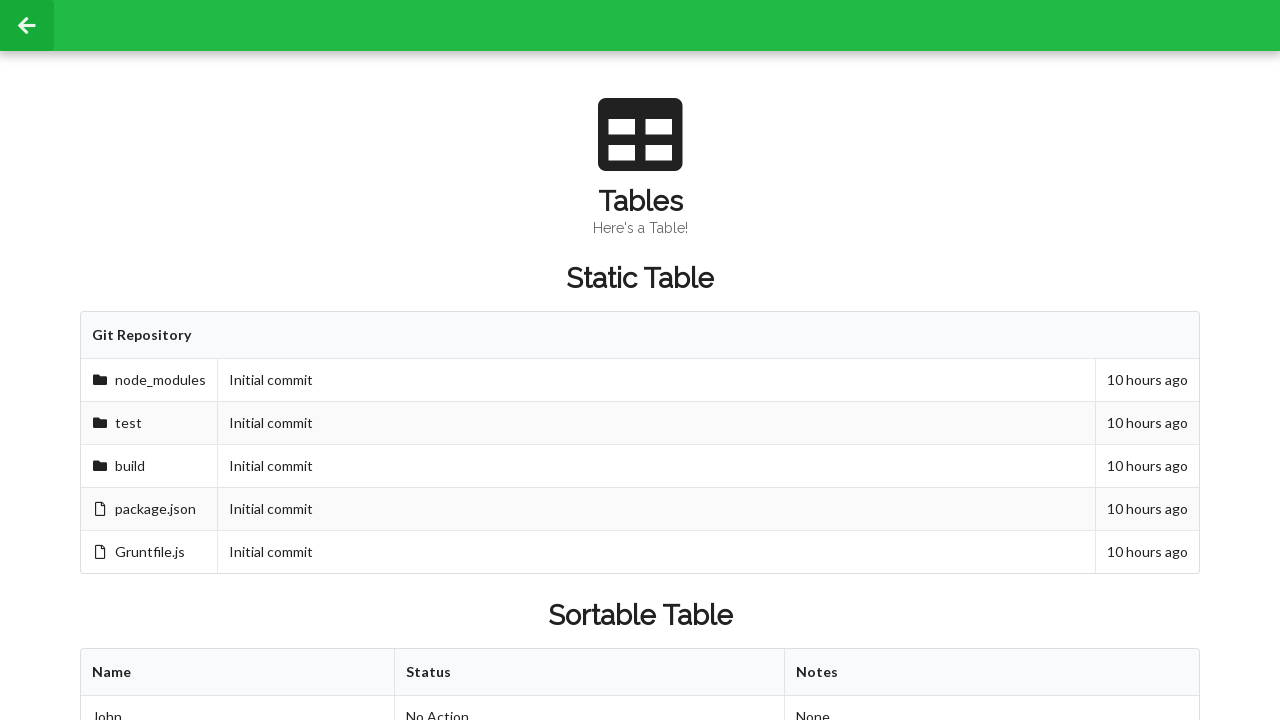

Verified table rows exist
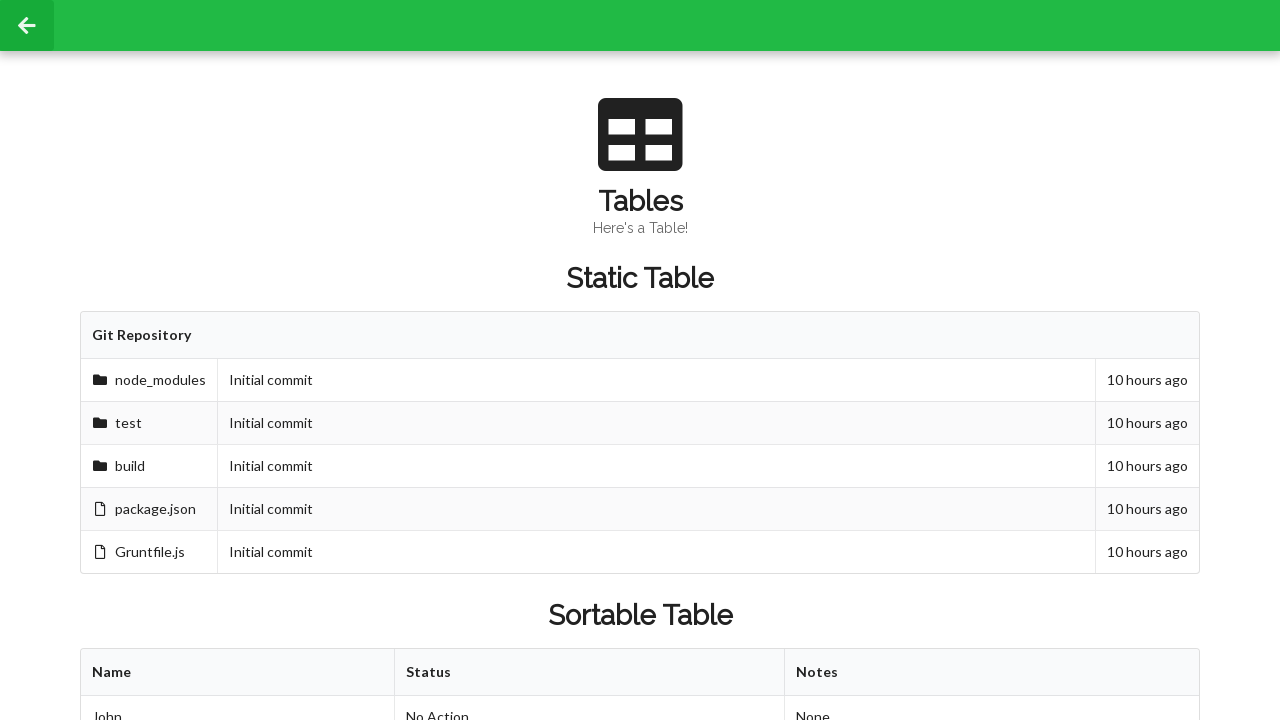

Located second row, second column cell
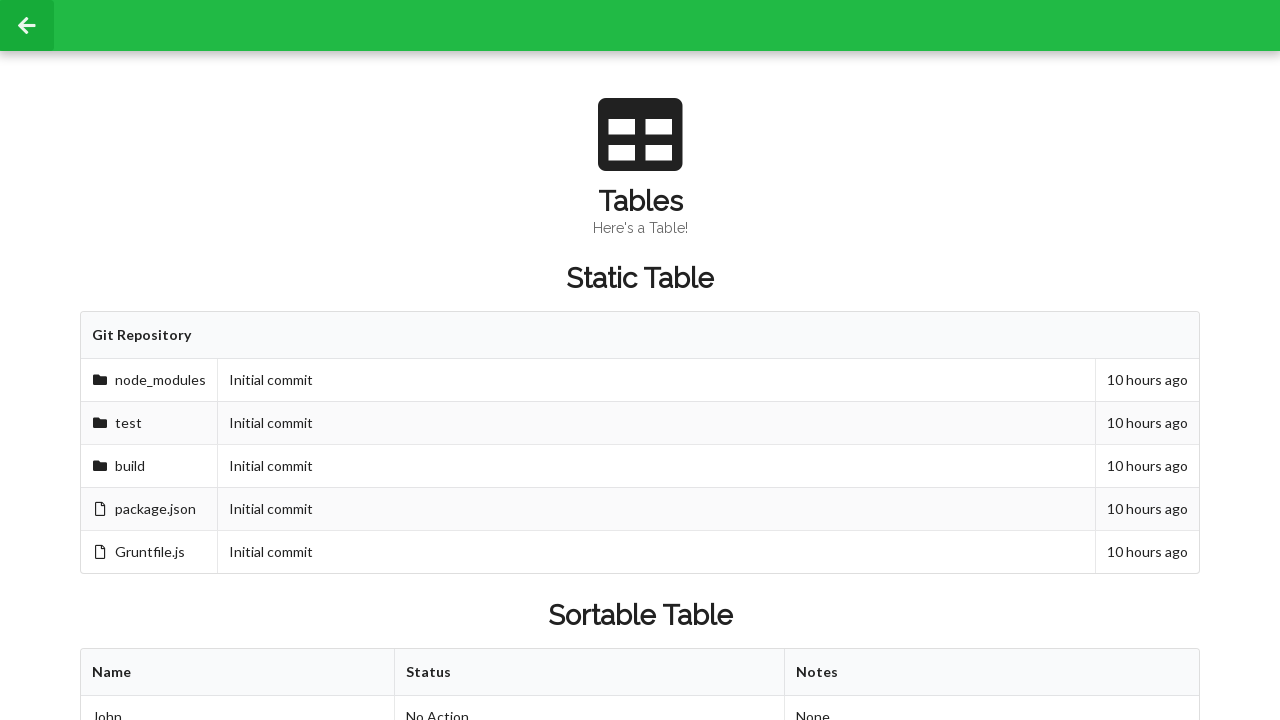

Clicked table header to sort table at (238, 673) on xpath=//table[@id='sortableTable']/thead/tr/th
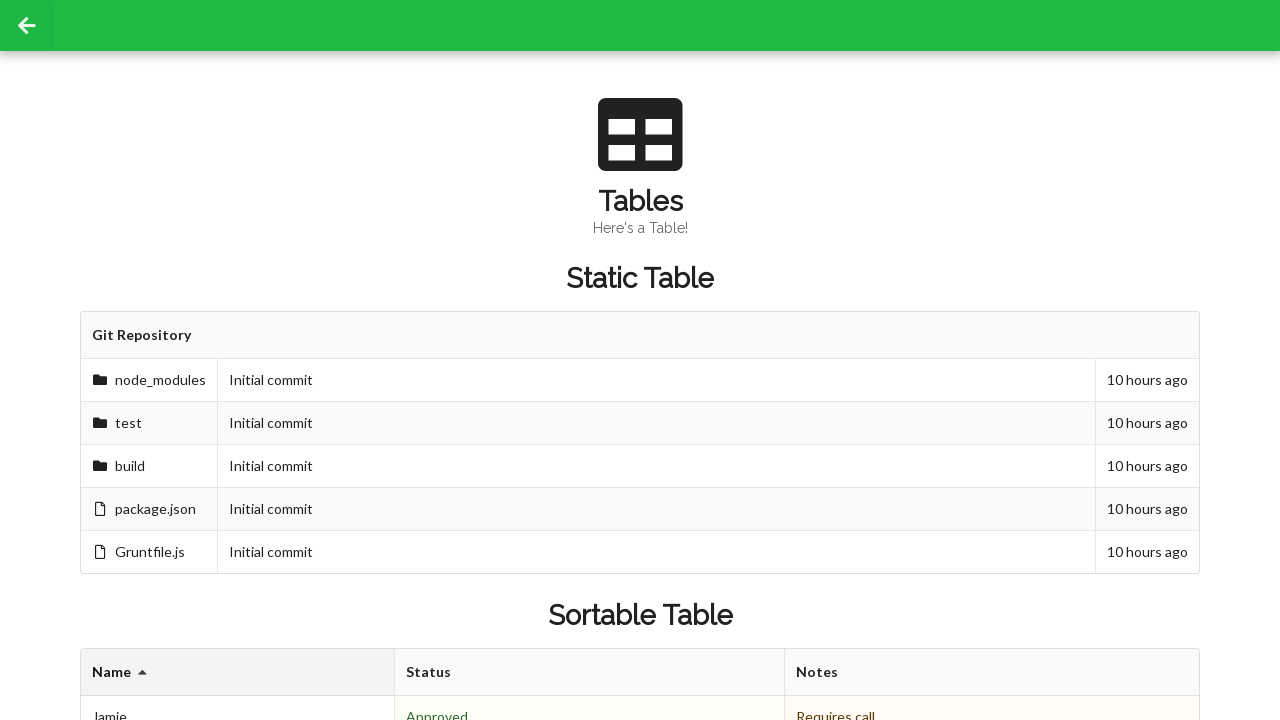

Waited for table to re-render after sorting
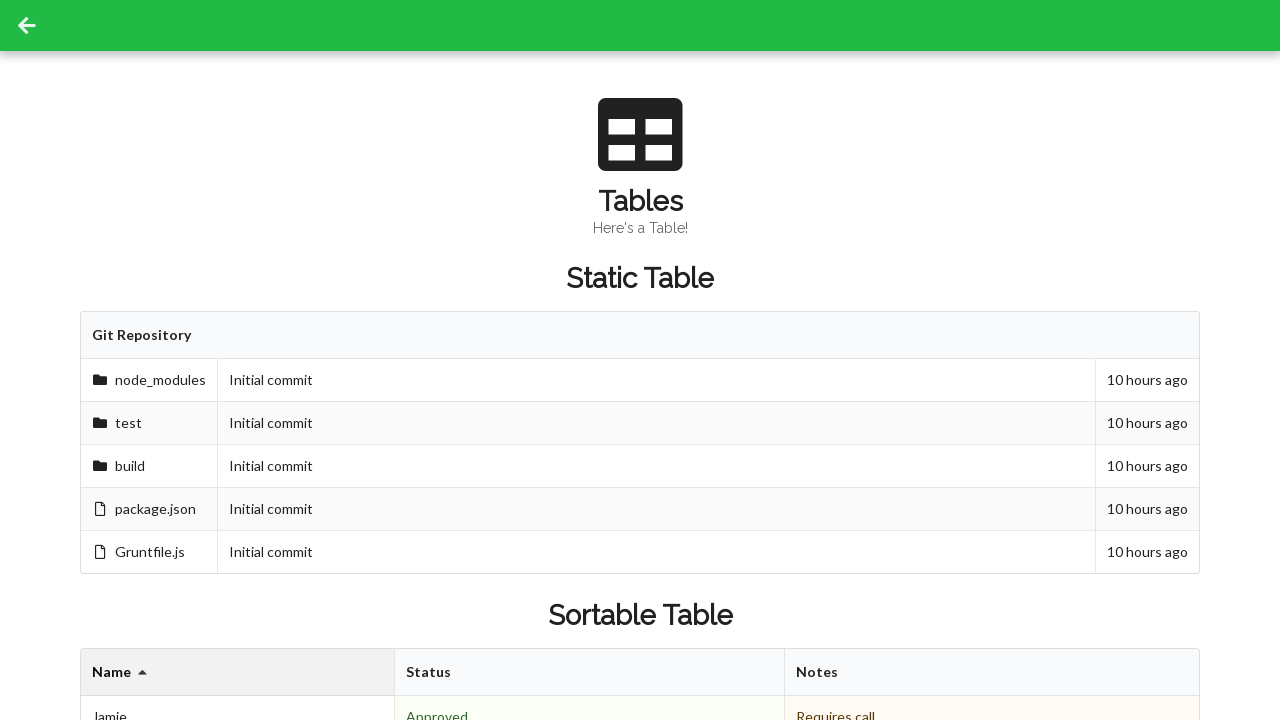

Verified cell value after sorting
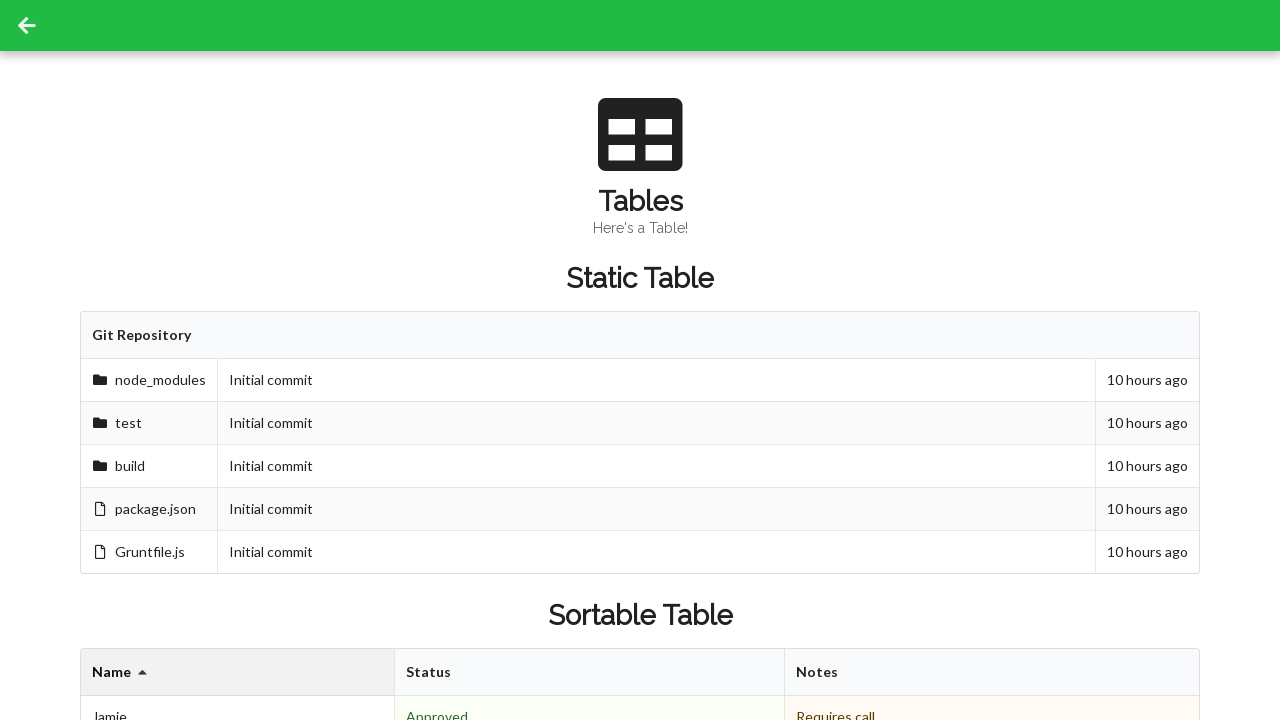

Verified table footer cells exist
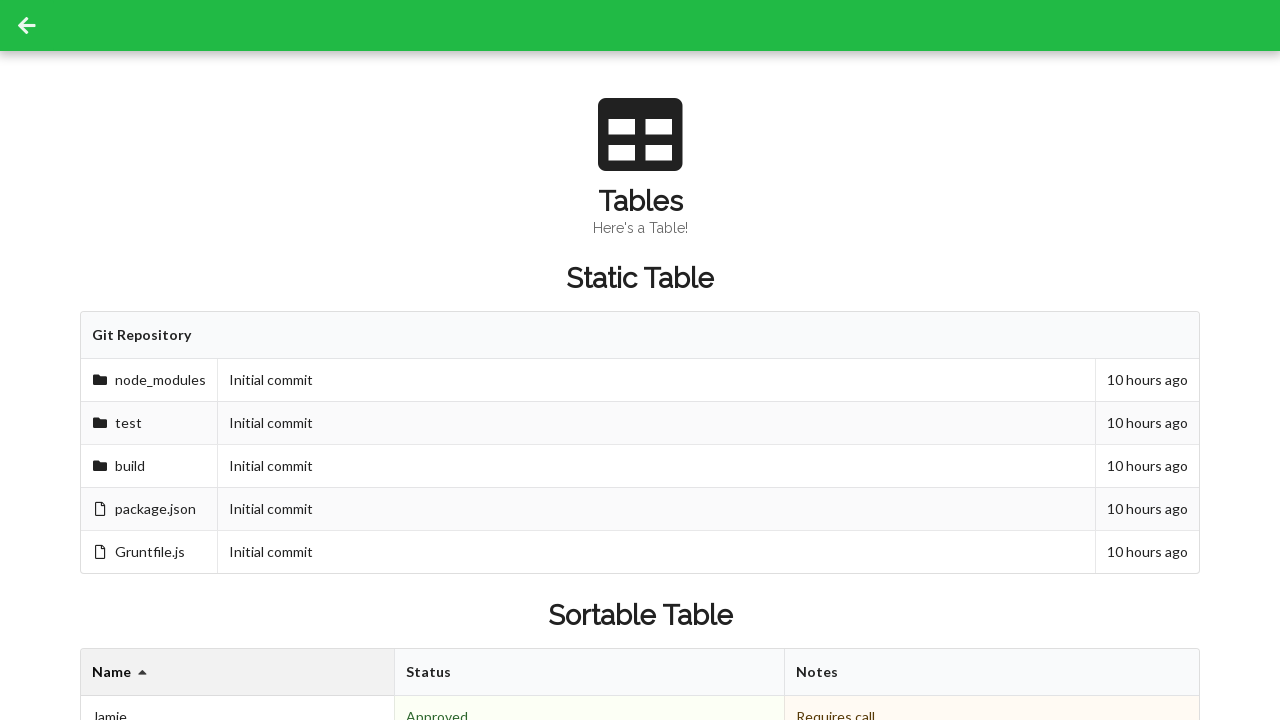

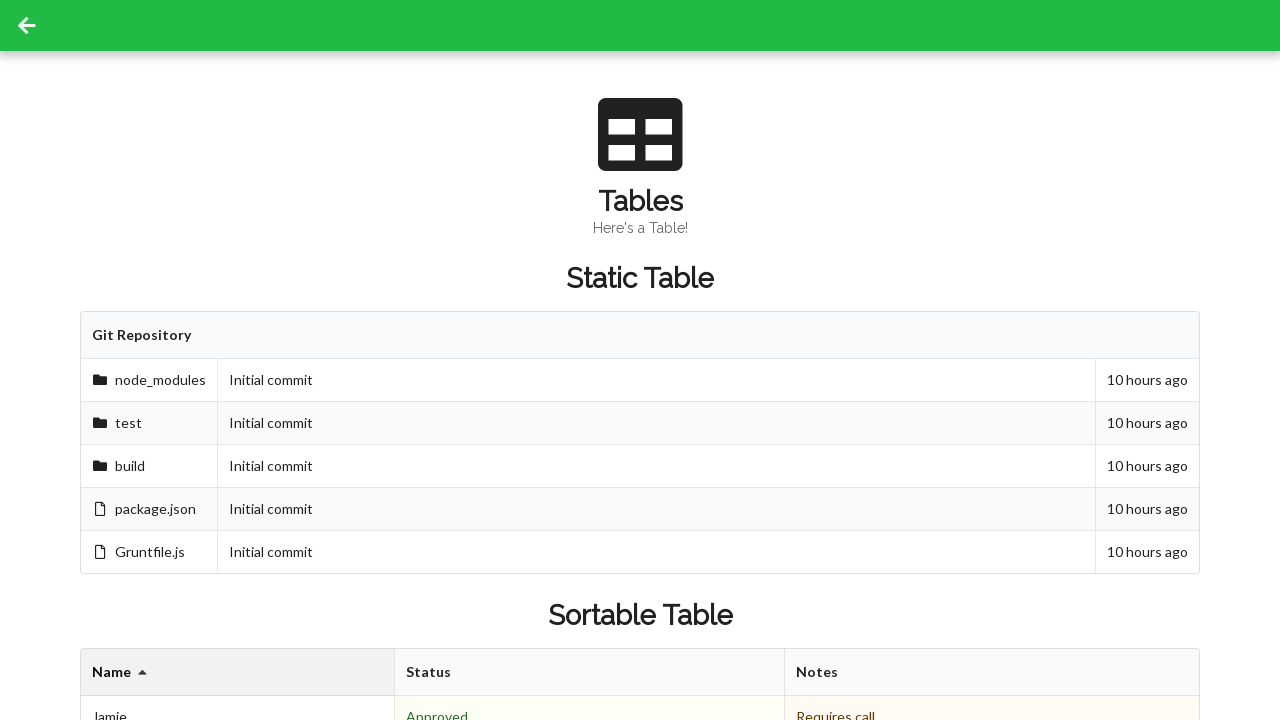